Tests that the text input field is cleared after adding a todo item.

Starting URL: https://demo.playwright.dev/todomvc

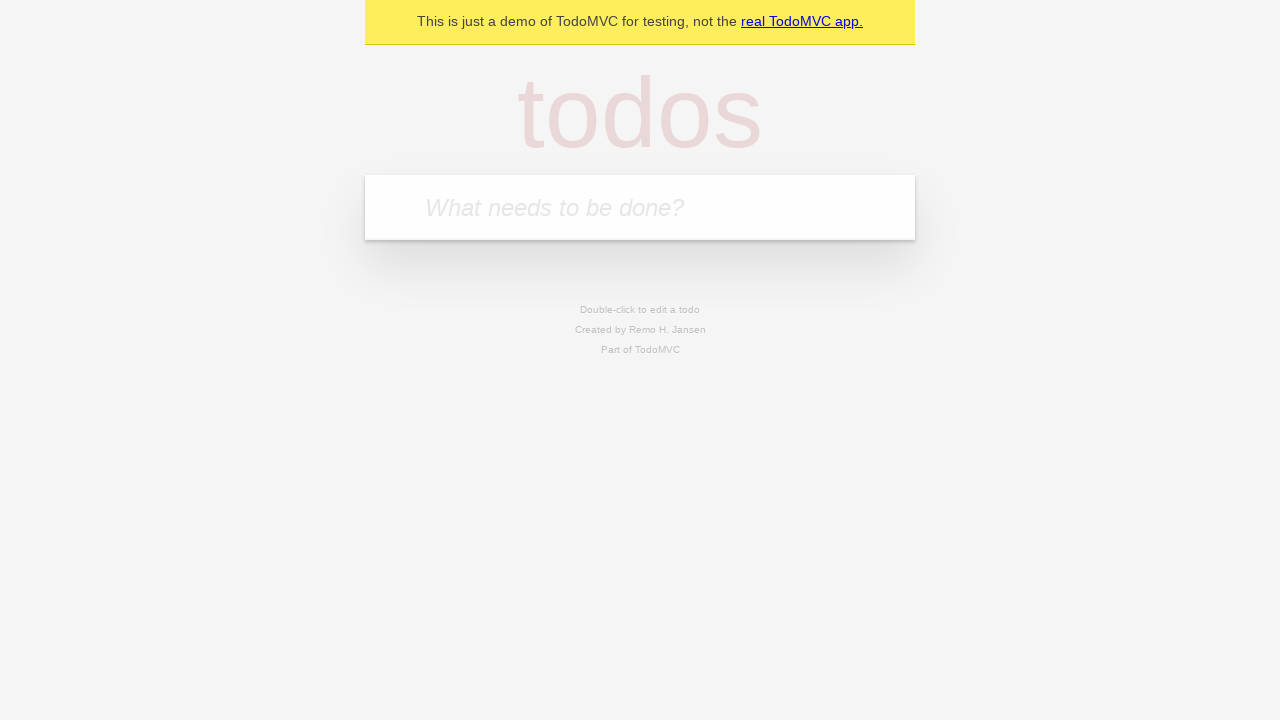

Located the todo input field with placeholder 'What needs to be done?'
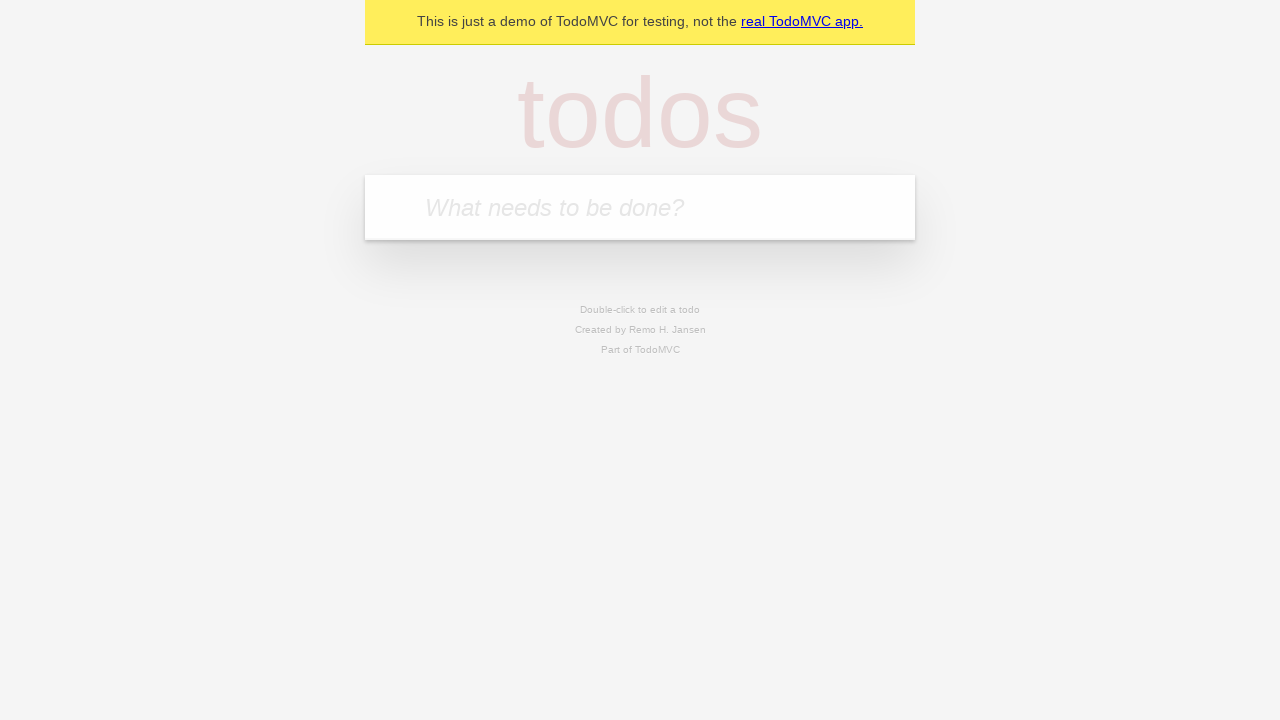

Filled todo input field with 'buy some cheese' on internal:attr=[placeholder="What needs to be done?"i]
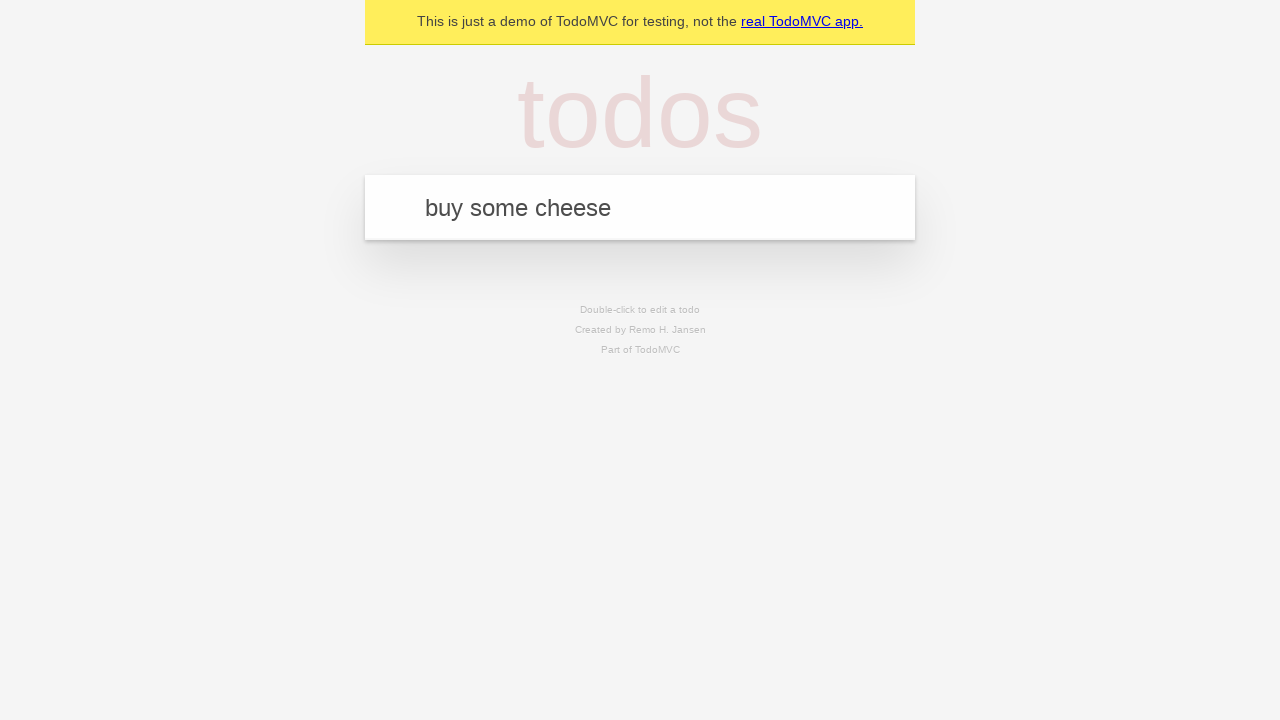

Pressed Enter to add the todo item on internal:attr=[placeholder="What needs to be done?"i]
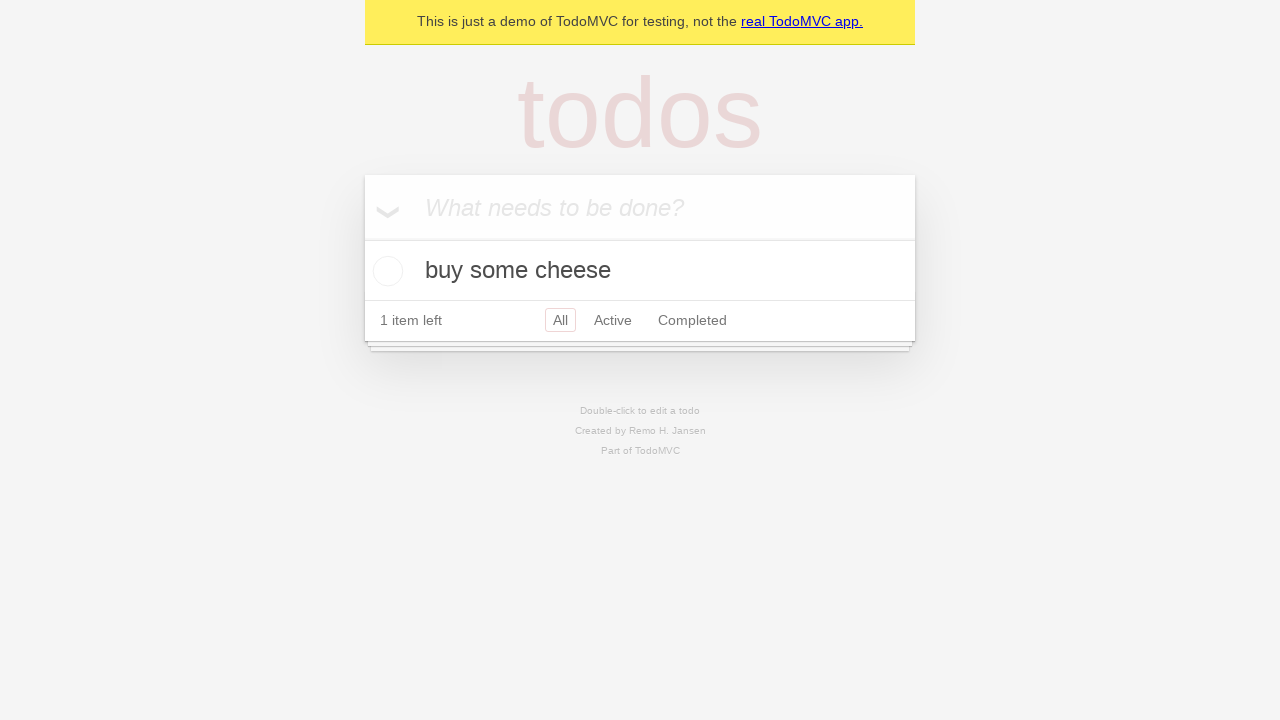

Waited for todo item to be stored in localStorage
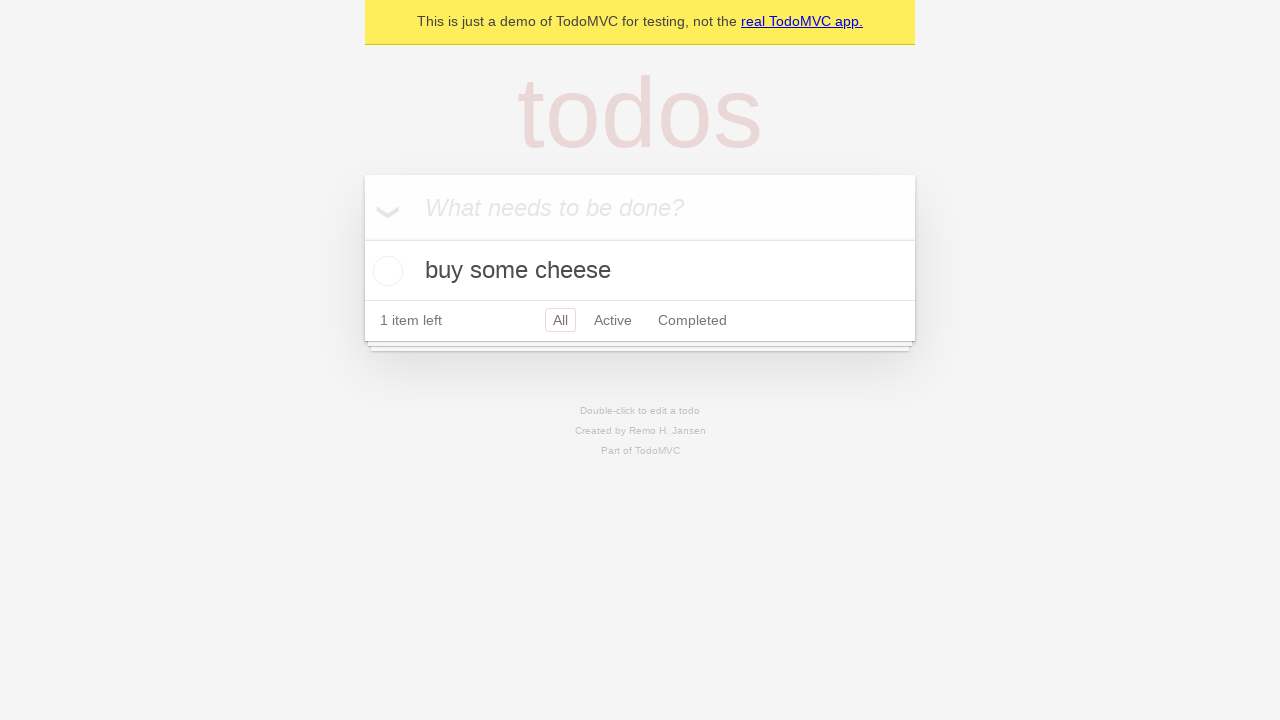

Verified that the text input field was cleared after adding the item
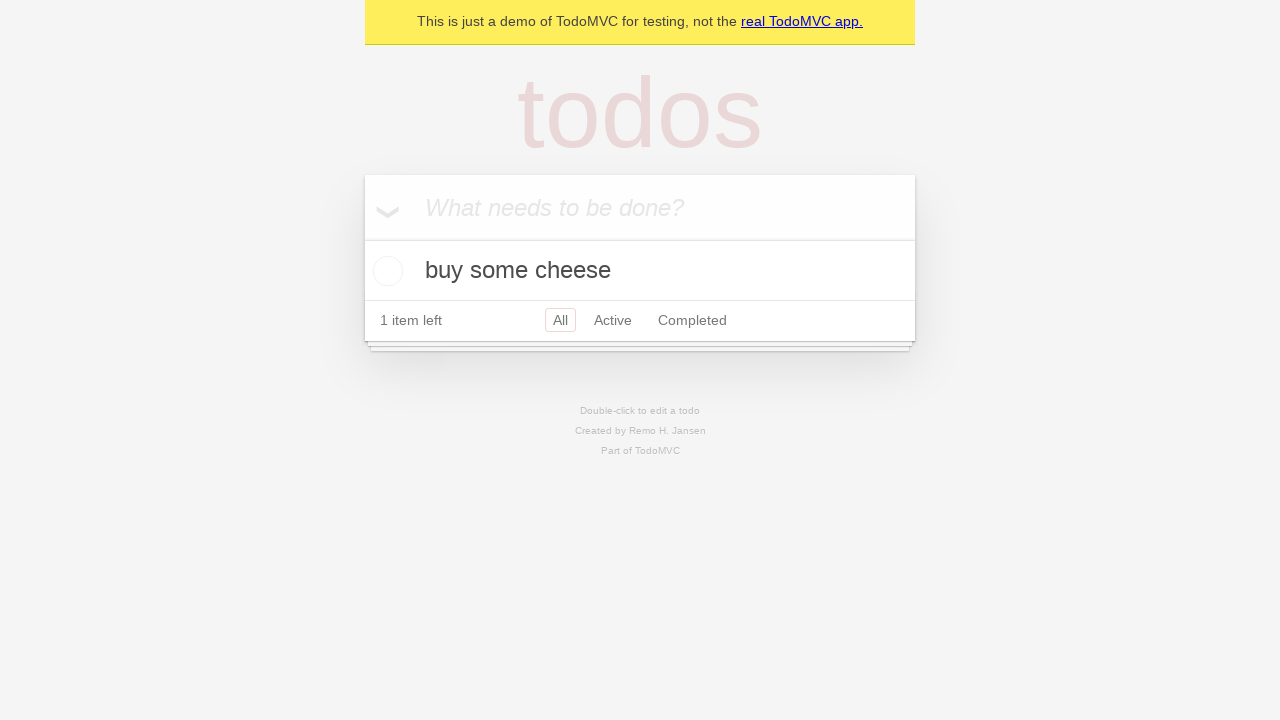

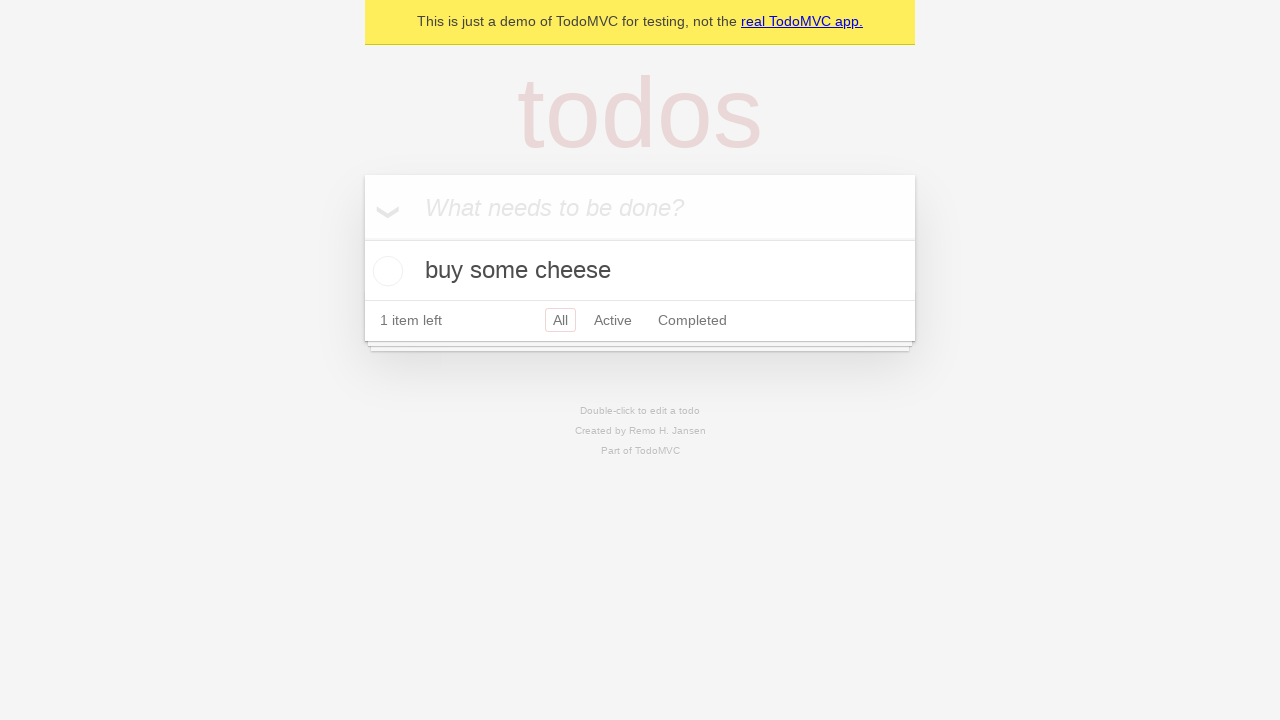